Tests registration with blank email field to verify email validation error is displayed

Starting URL: https://awesomeqa.com/ui/index.php?route=account/register

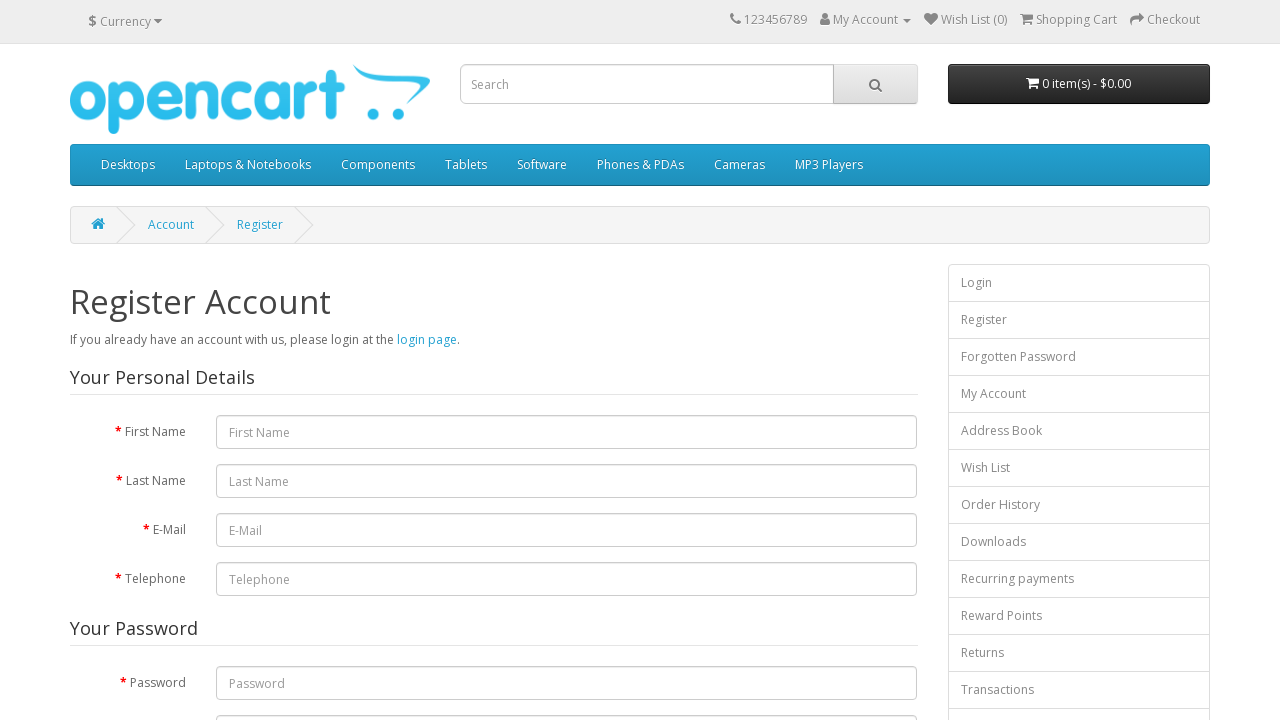

Filled first name field with 'Doaa' on input[name='firstname']
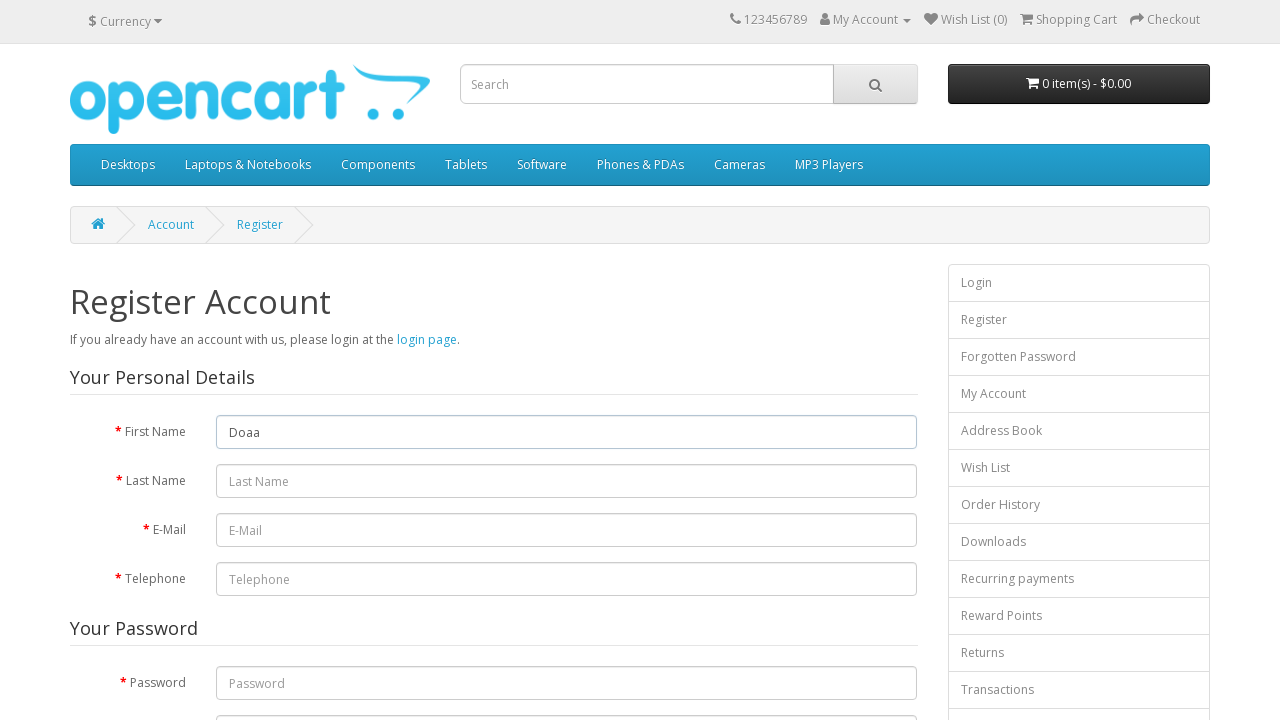

Filled last name field with 'Fahmy' on input[name='lastname']
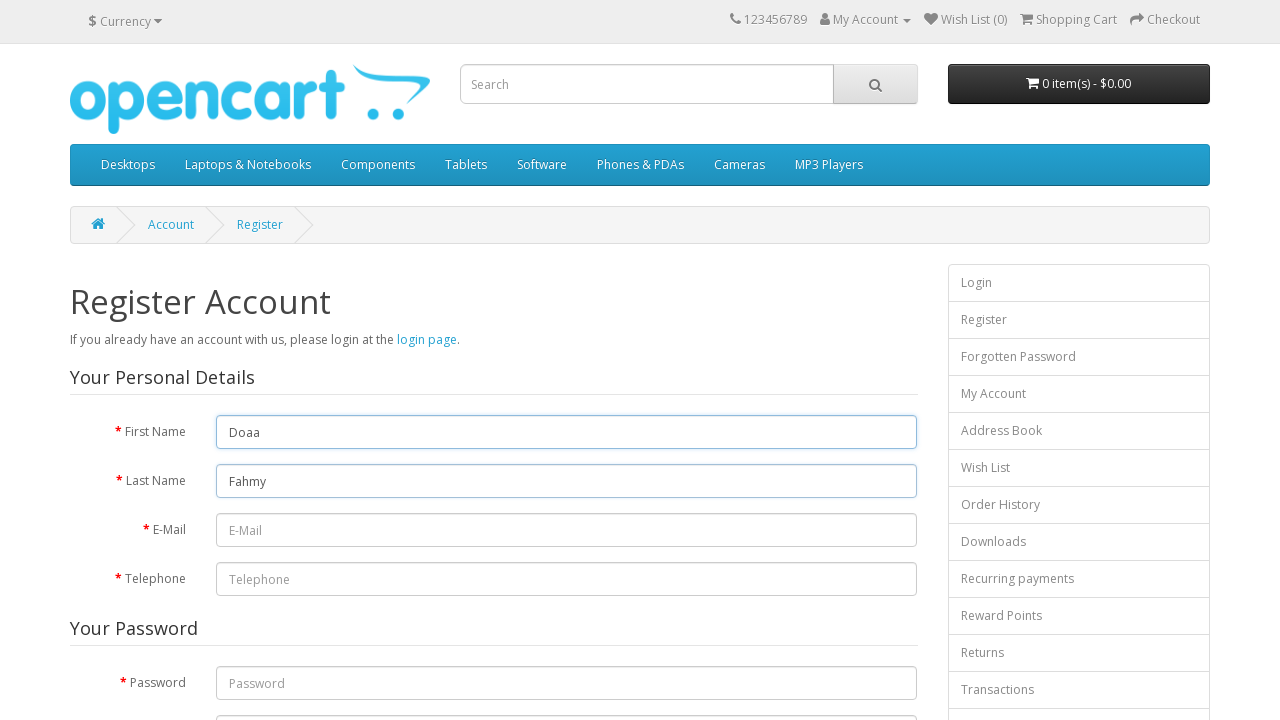

Left email field blank to test validation on input[name='email']
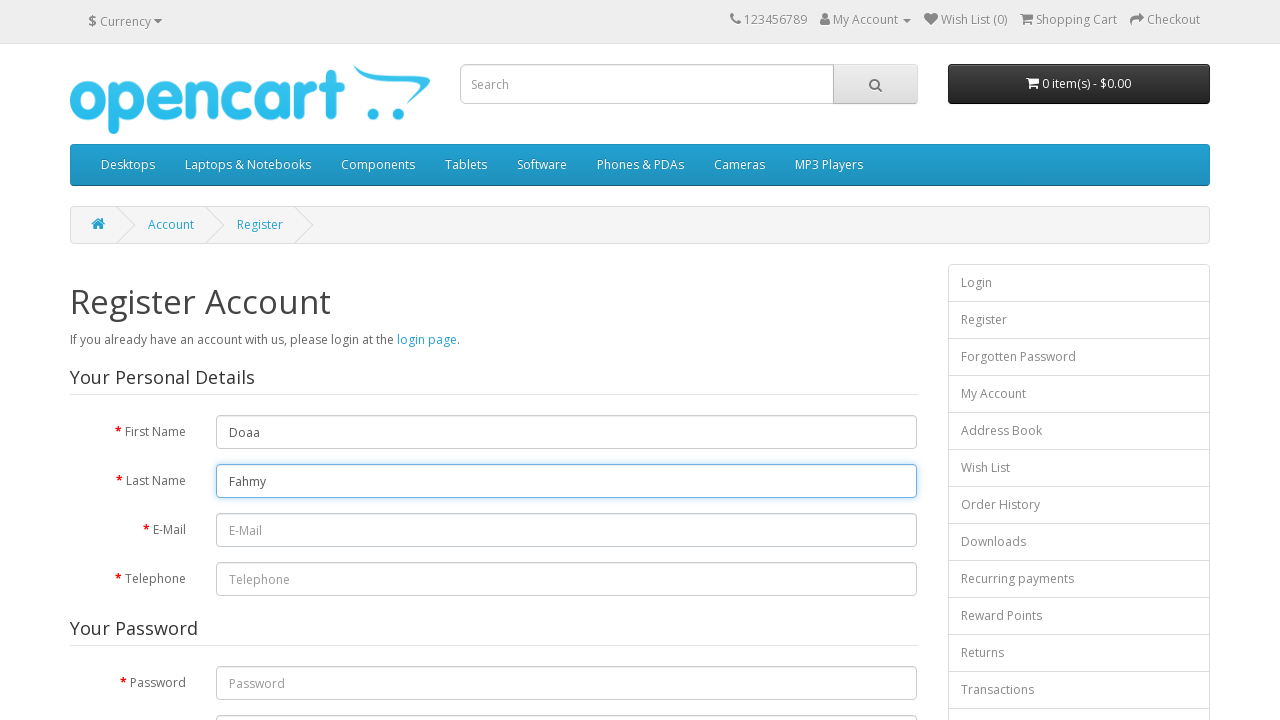

Filled telephone field with '01010022783' on input[name='telephone']
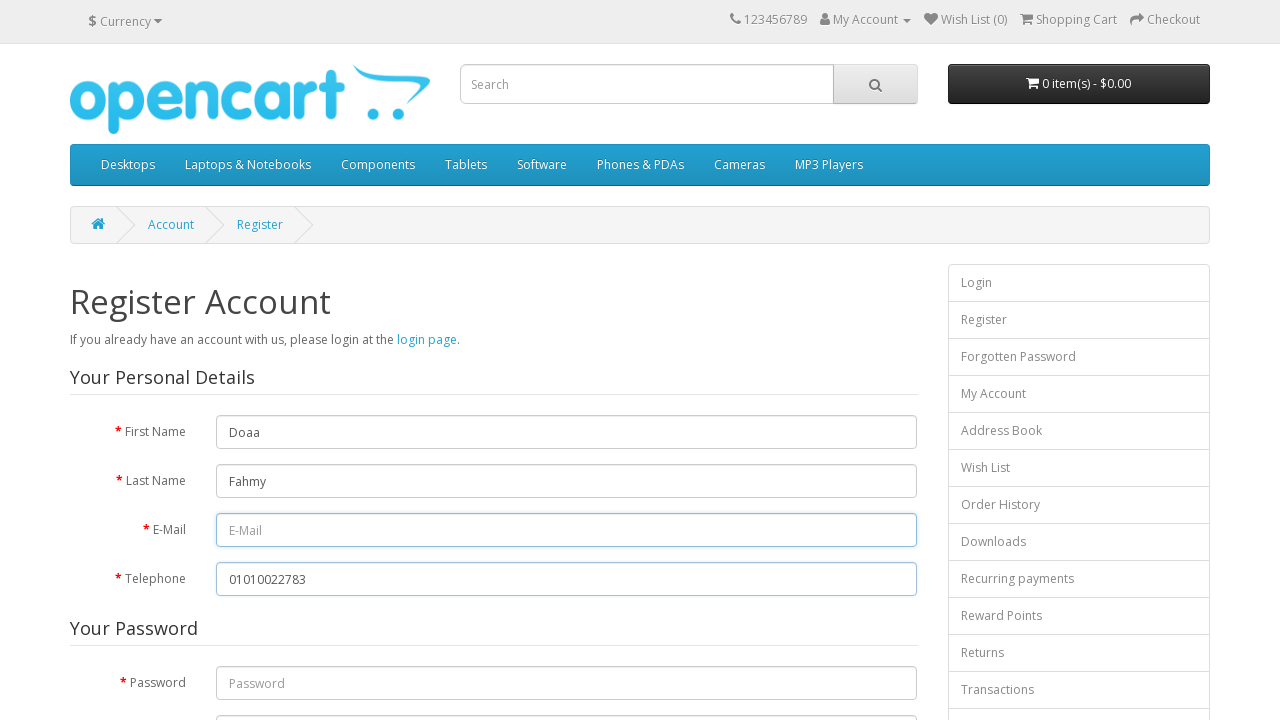

Filled password field with 'Asd@101094' on input[name='password']
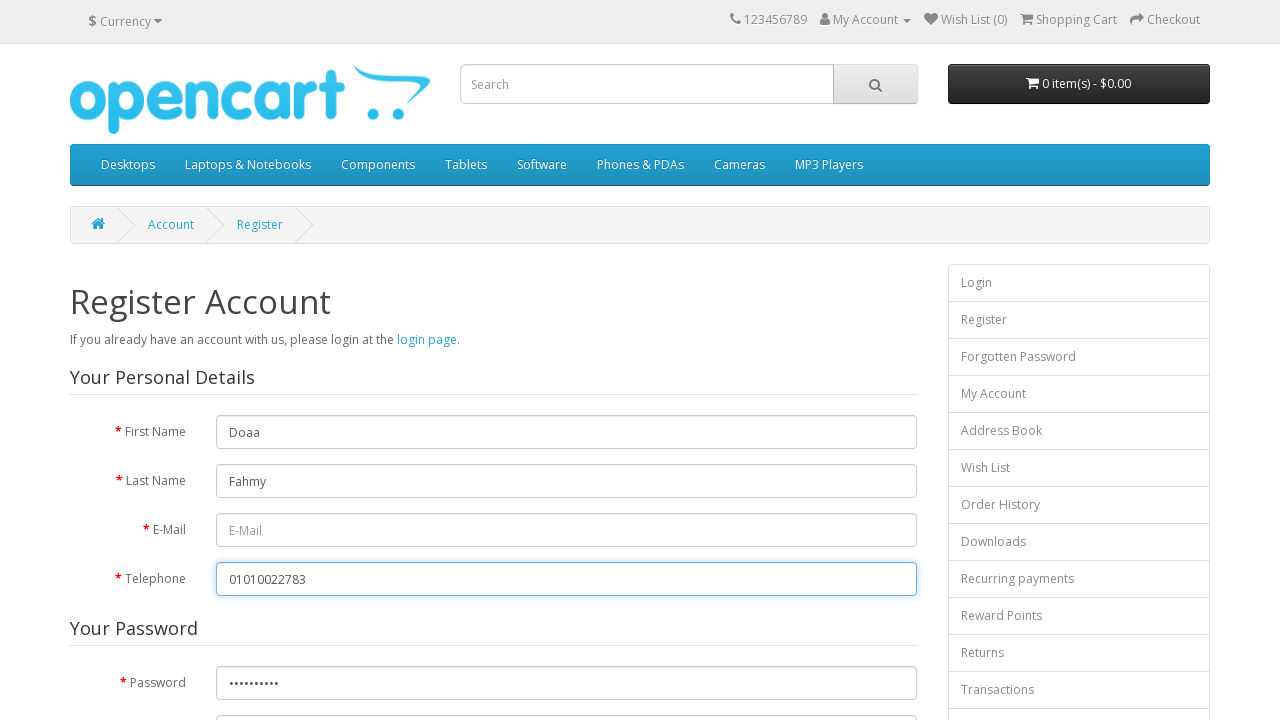

Filled password confirmation field with 'Asd@101094' on input[name='confirm']
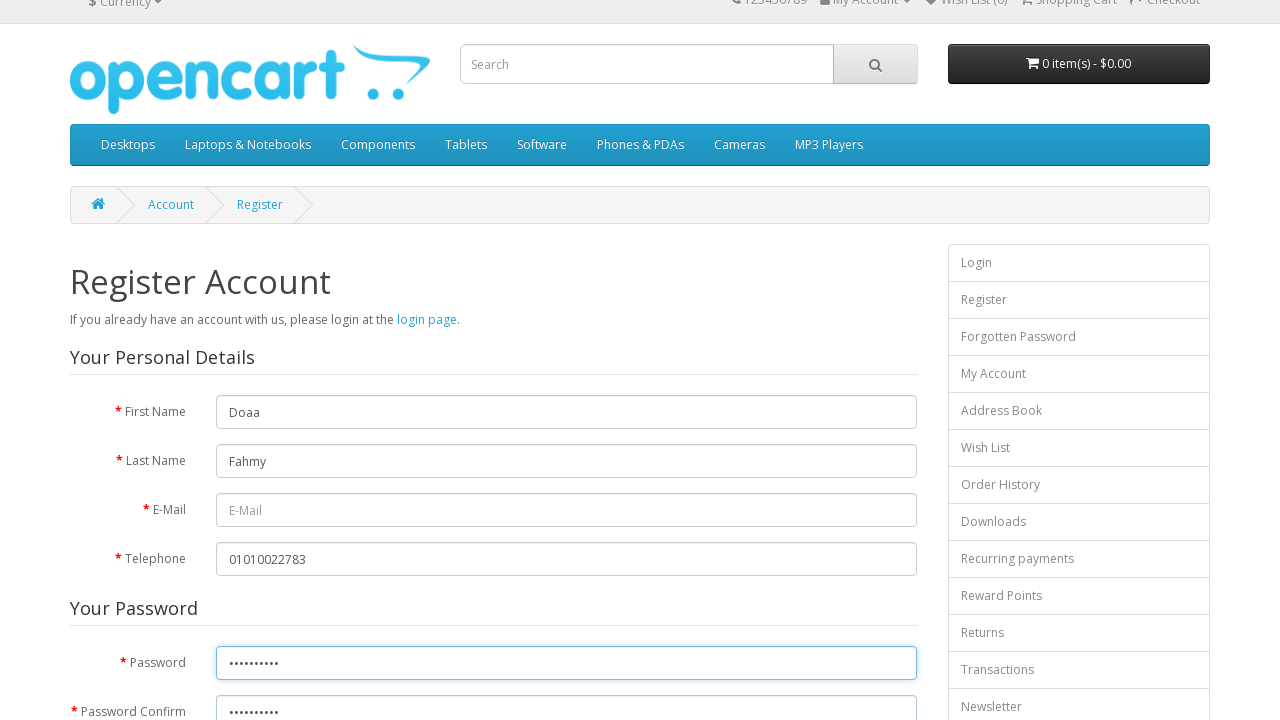

Agreed to privacy policy at (825, 423) on input[name='agree']
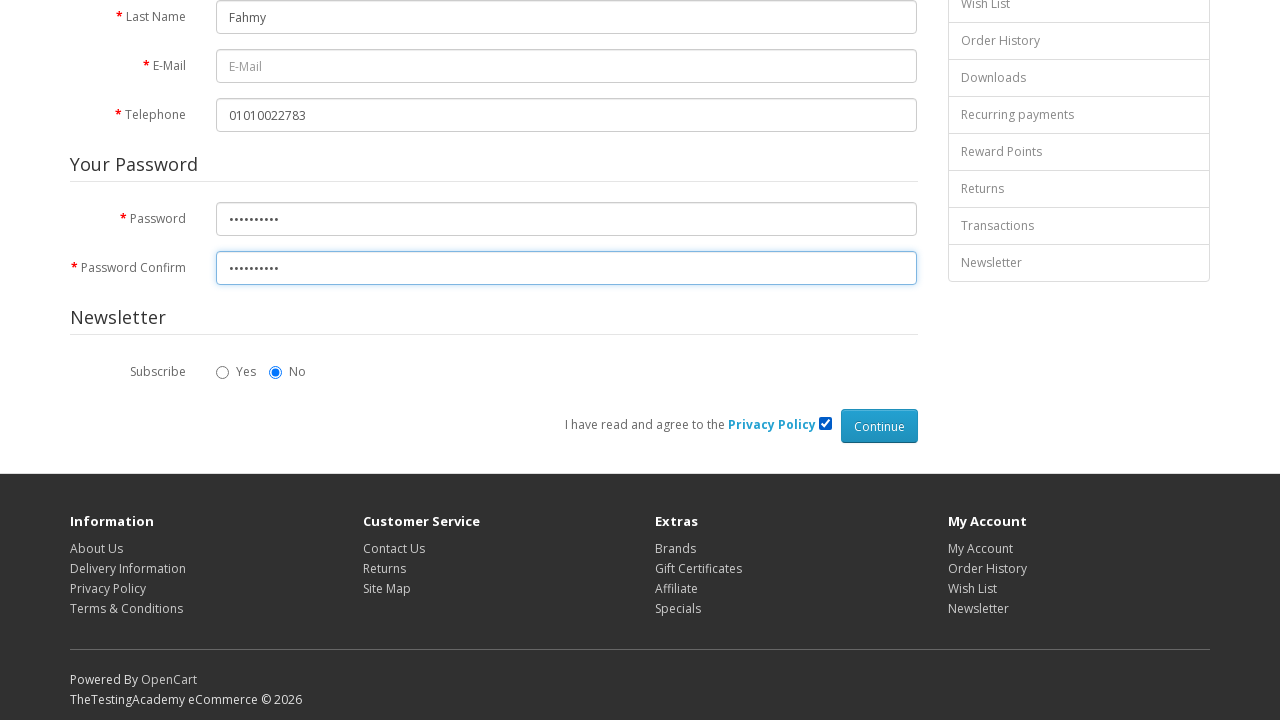

Clicked Continue button to submit registration form with blank email at (879, 426) on input[type='submit'][value='Continue']
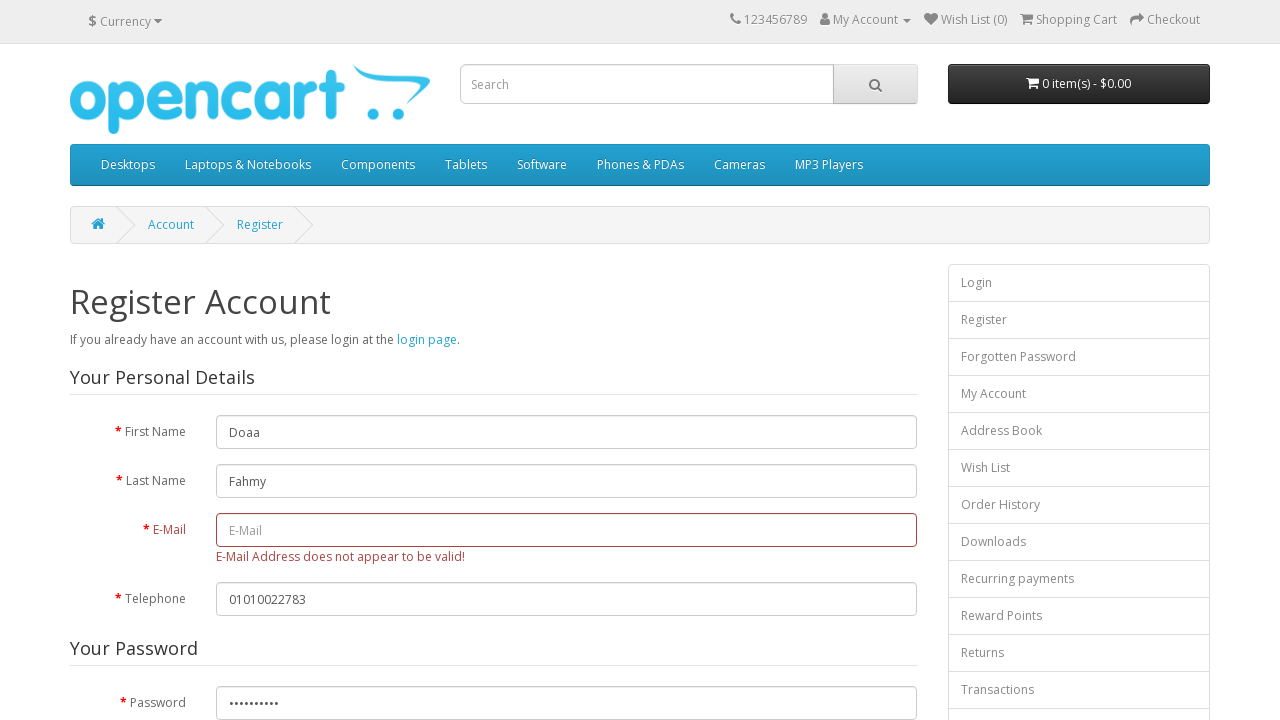

Email validation error message displayed
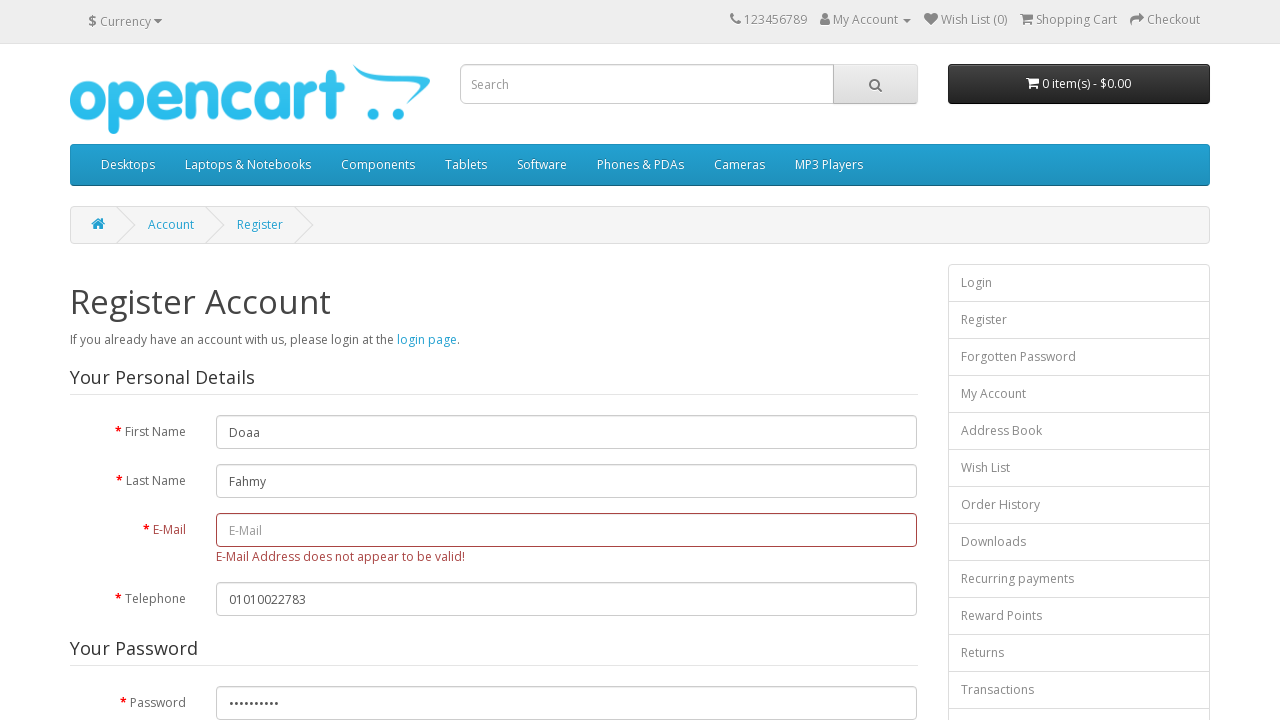

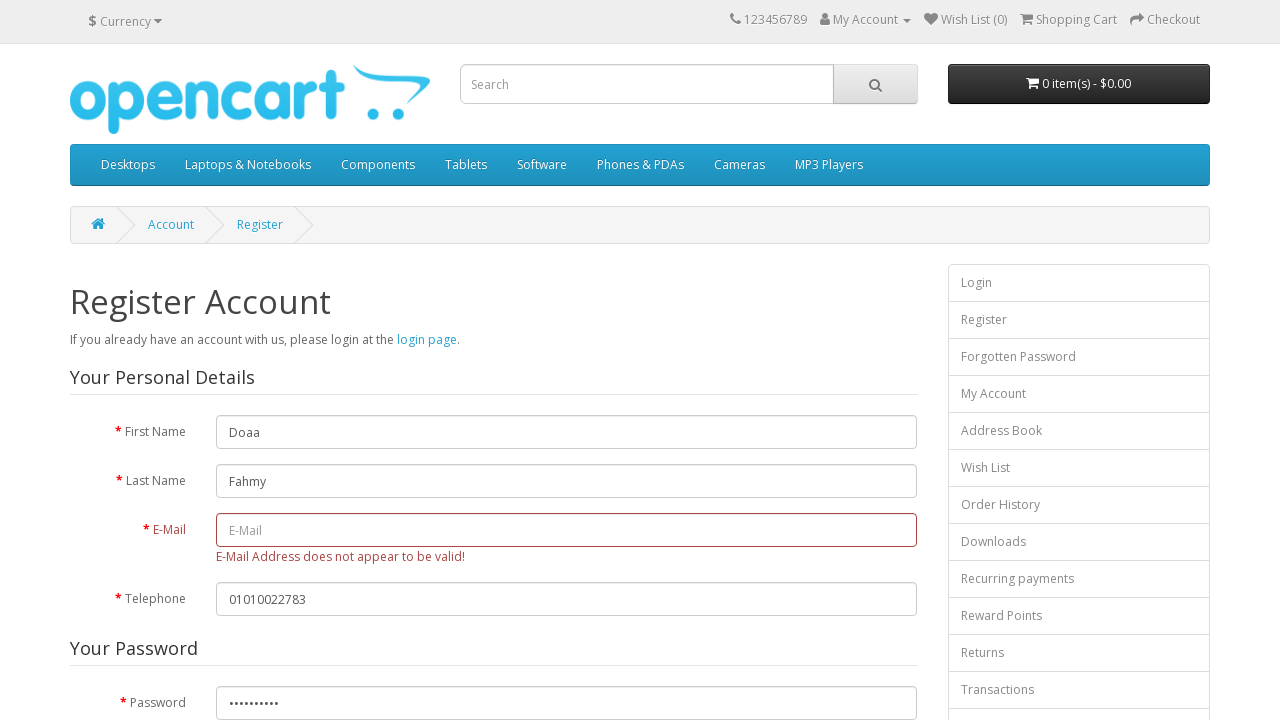